Tests multi-window/tab handling by clicking a link that opens a new tab, switching to verify the new tab's title contains "Selenium", then switching back to verify the original page URL contains "internet"

Starting URL: https://the-internet.herokuapp.com/iframe

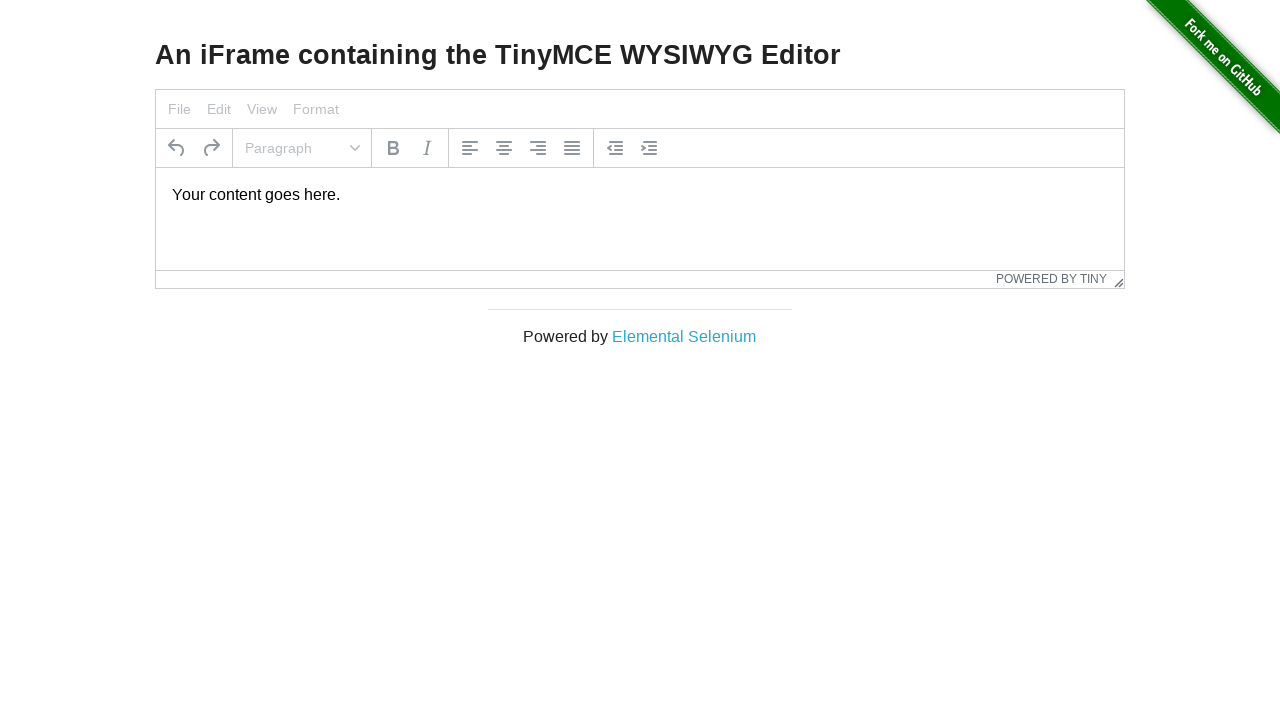

Verified original page title contains 'Internet'
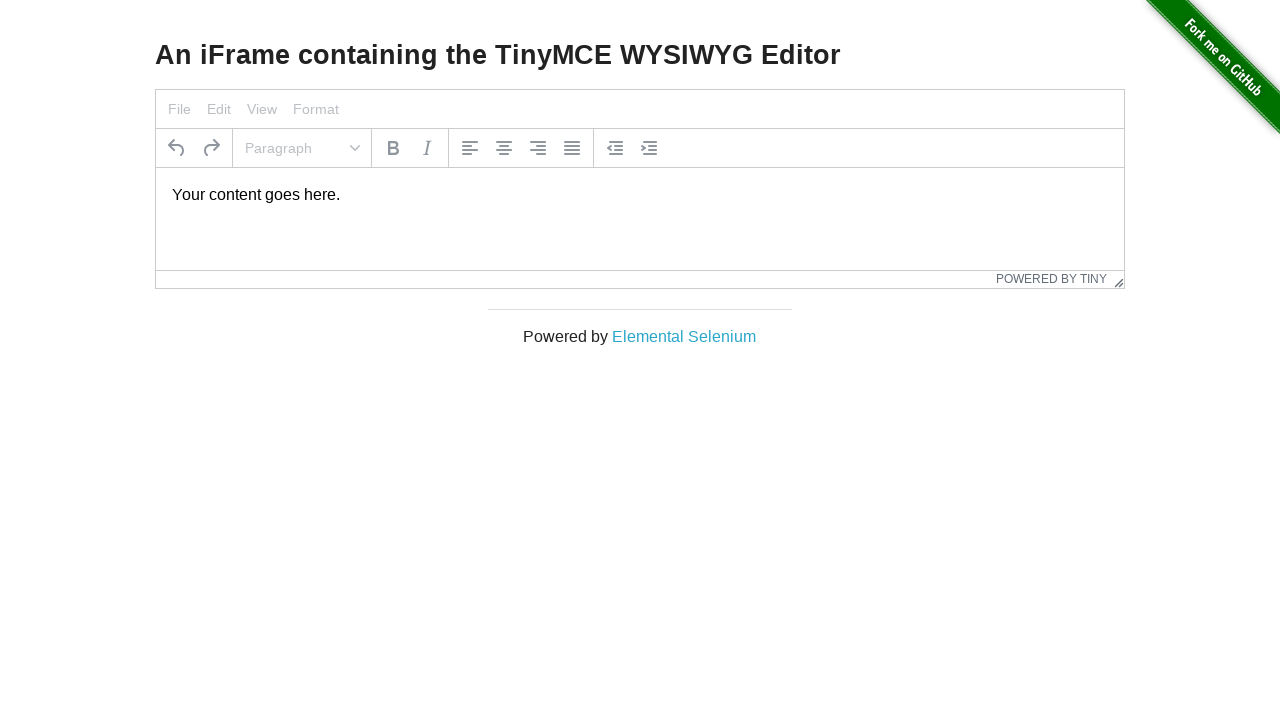

Clicked 'Elemental Selenium' link to open new tab at (684, 336) on text=Elemental Selenium
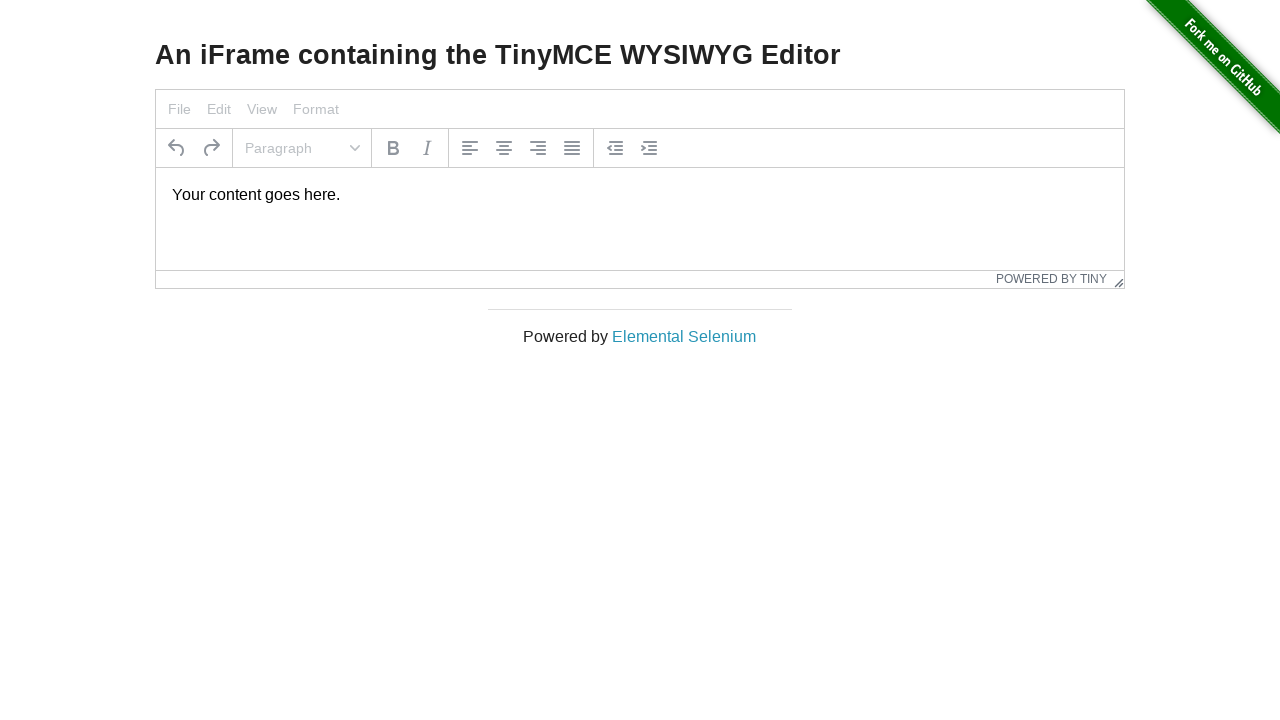

Captured new page/tab object
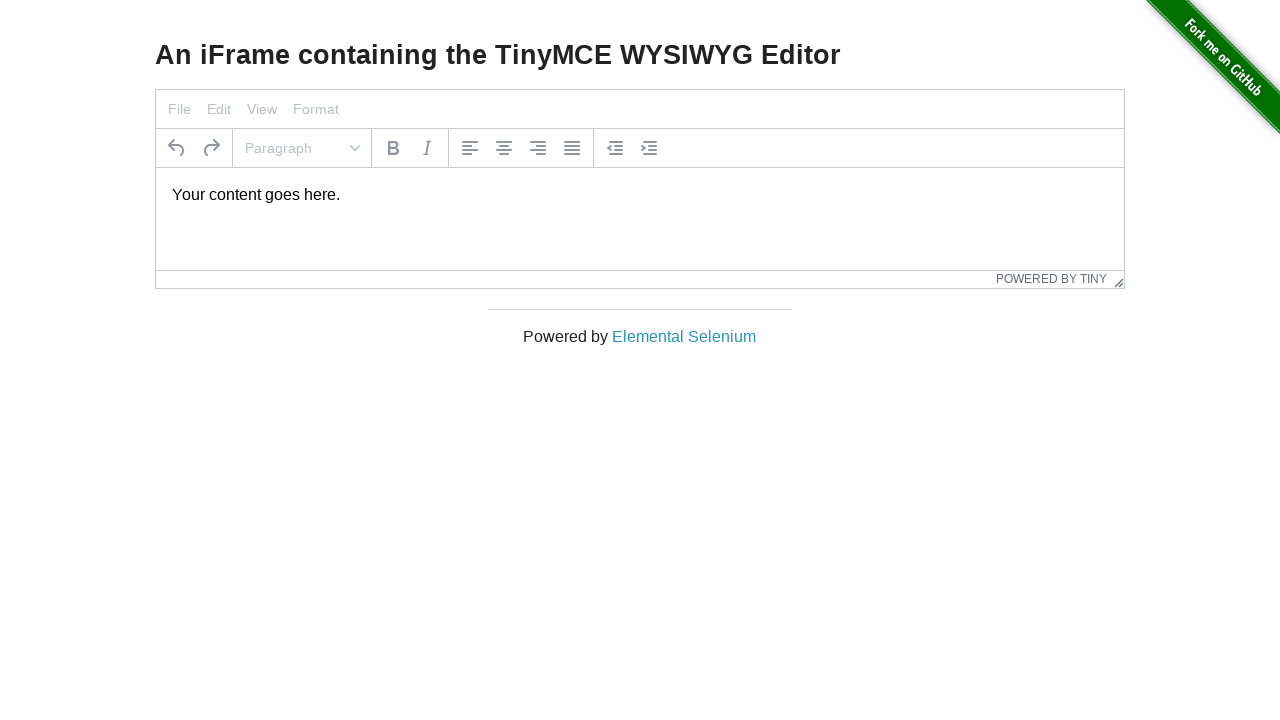

Waited for new tab to fully load
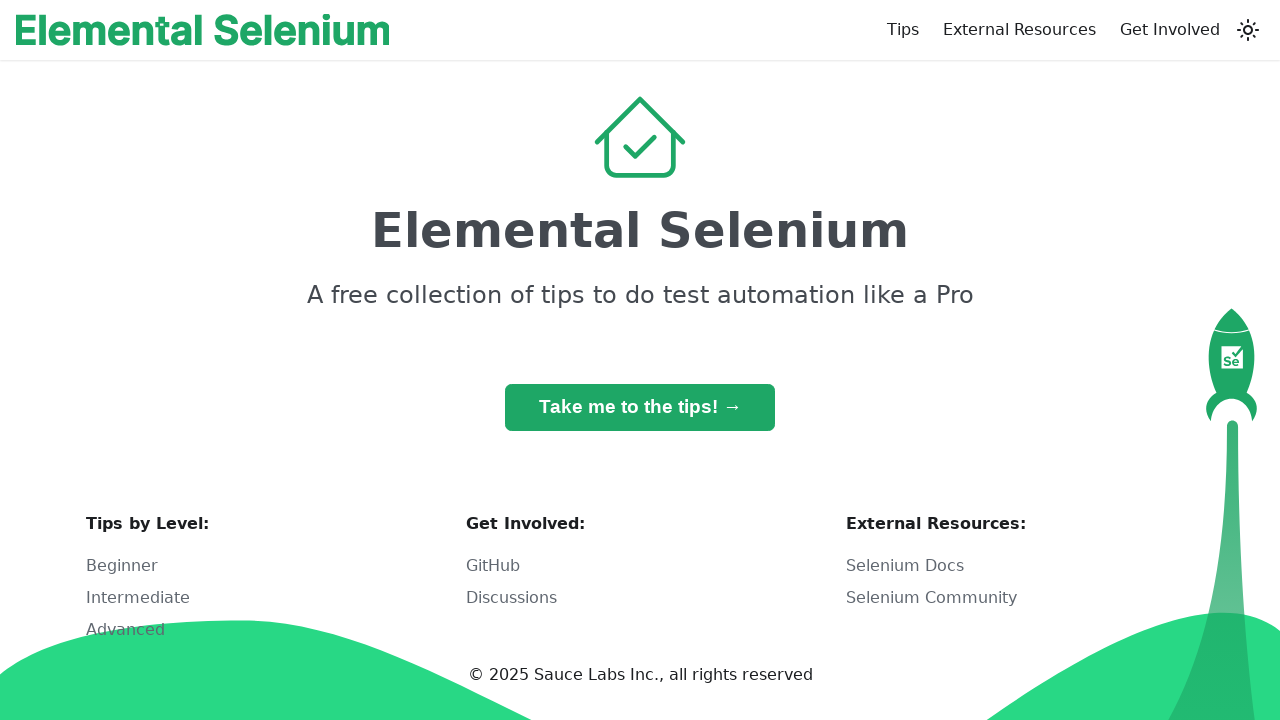

Verified new tab title contains 'Selenium'
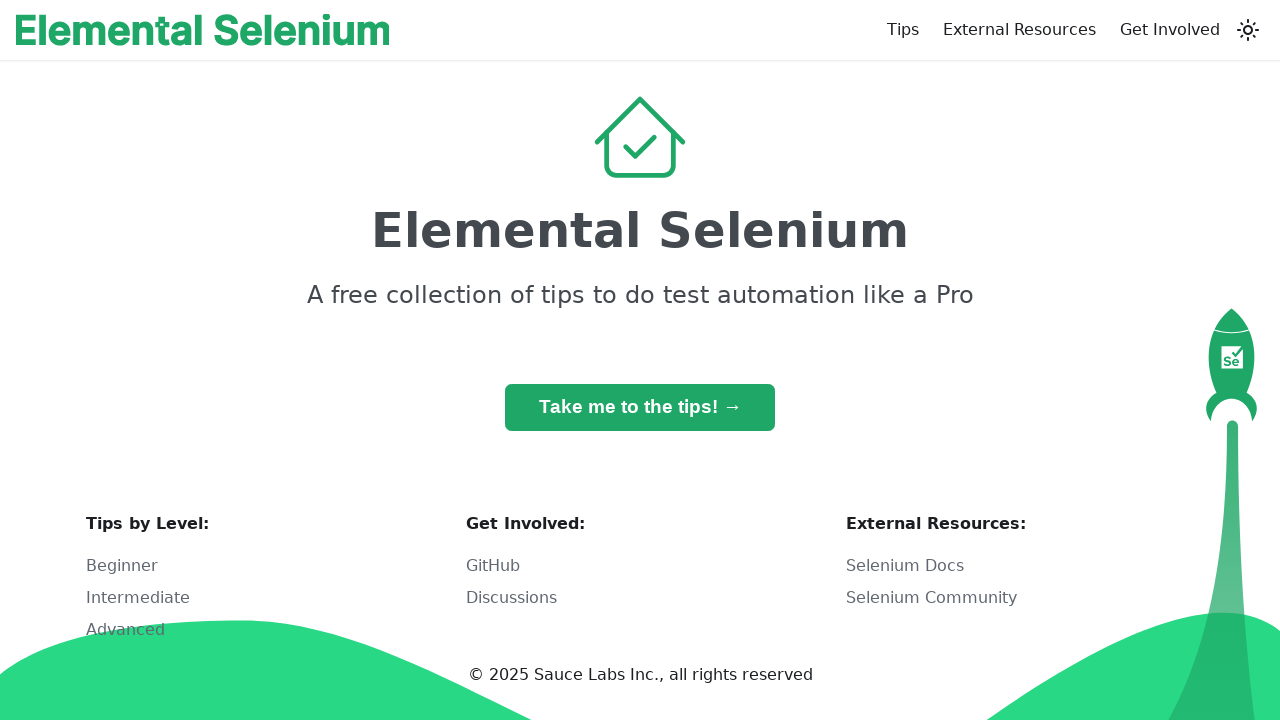

Switched back to original page
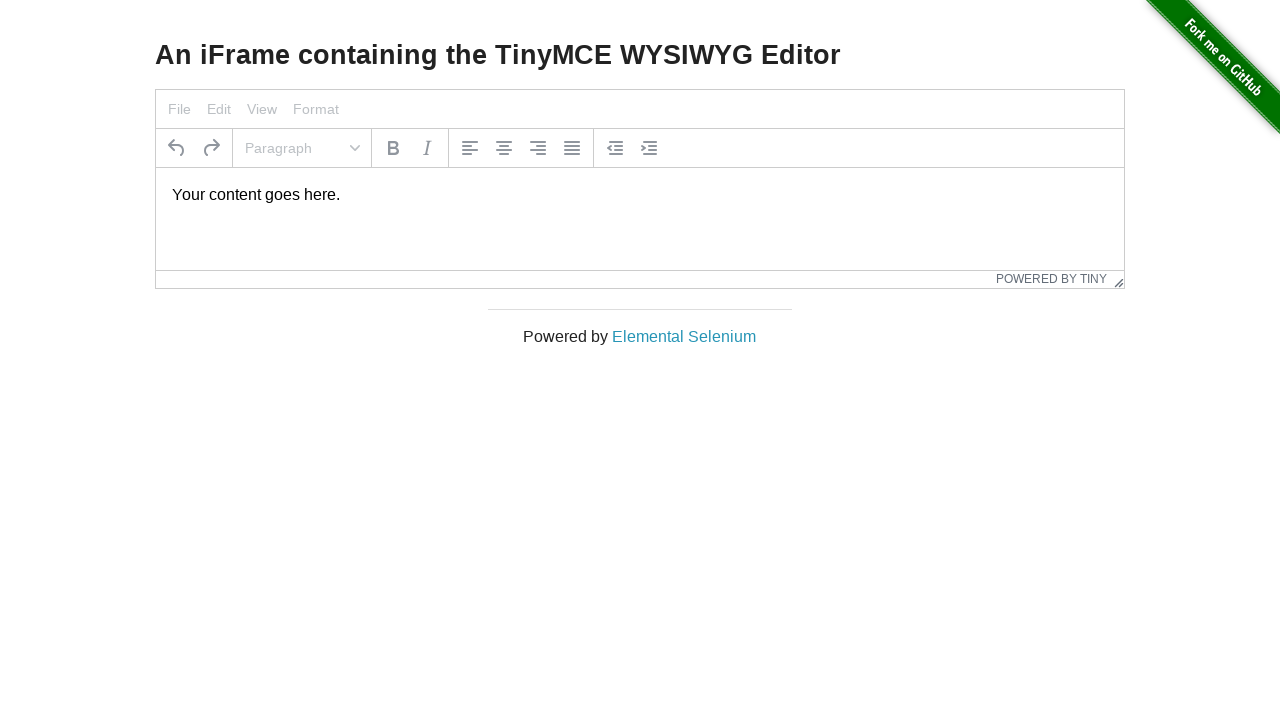

Verified original page URL contains 'internet'
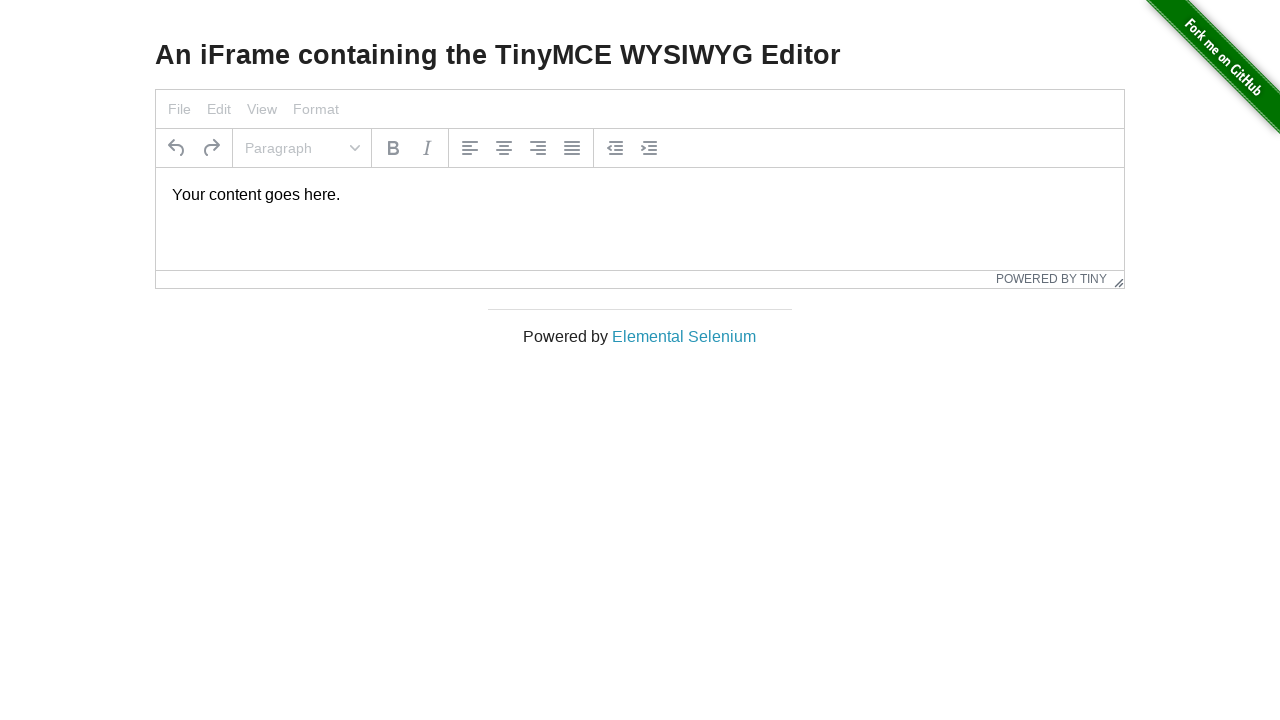

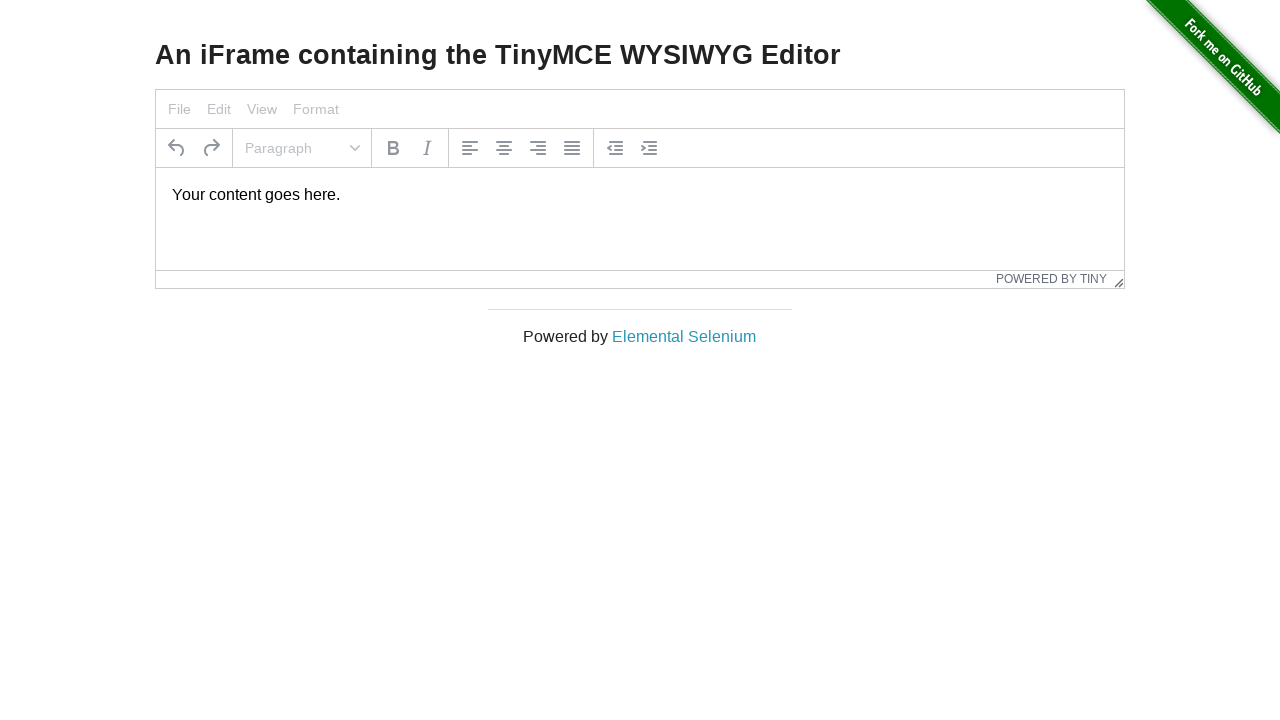